Tests Mailchimp registration form with valid user details and form submission

Starting URL: https://login.mailchimp.com/signup/

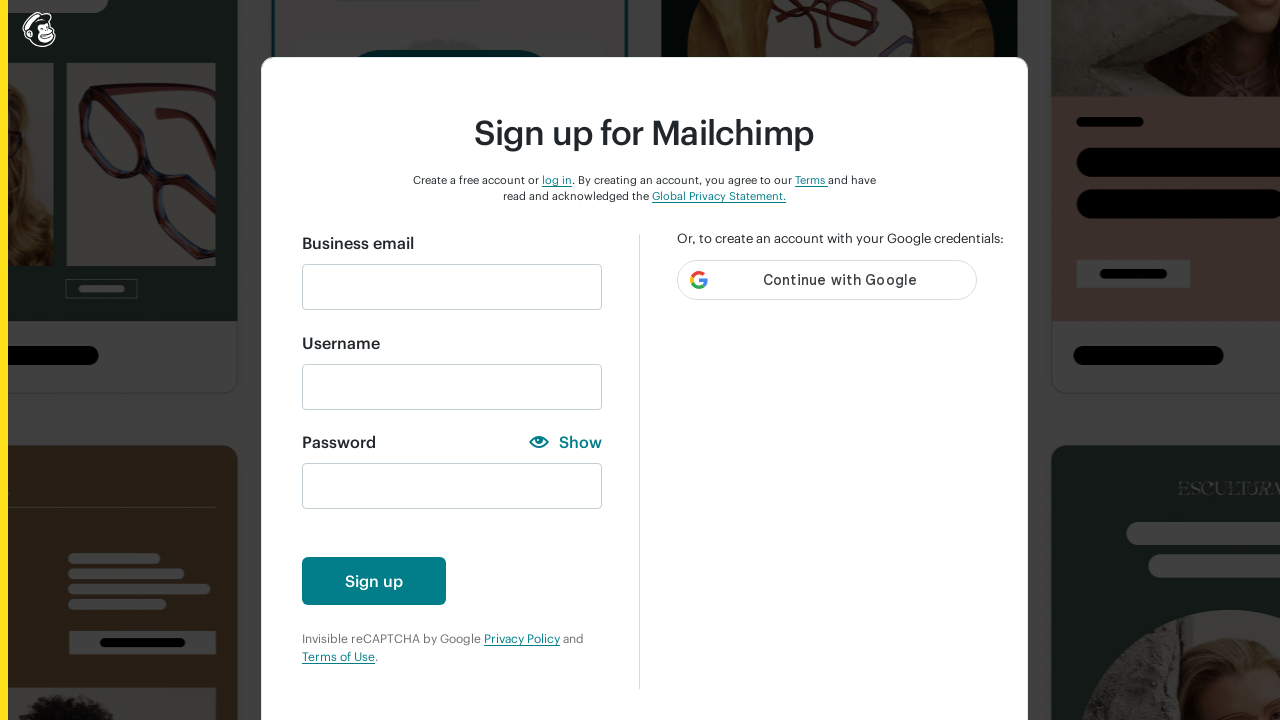

Filled username field with 'testuser2024' on #new_username
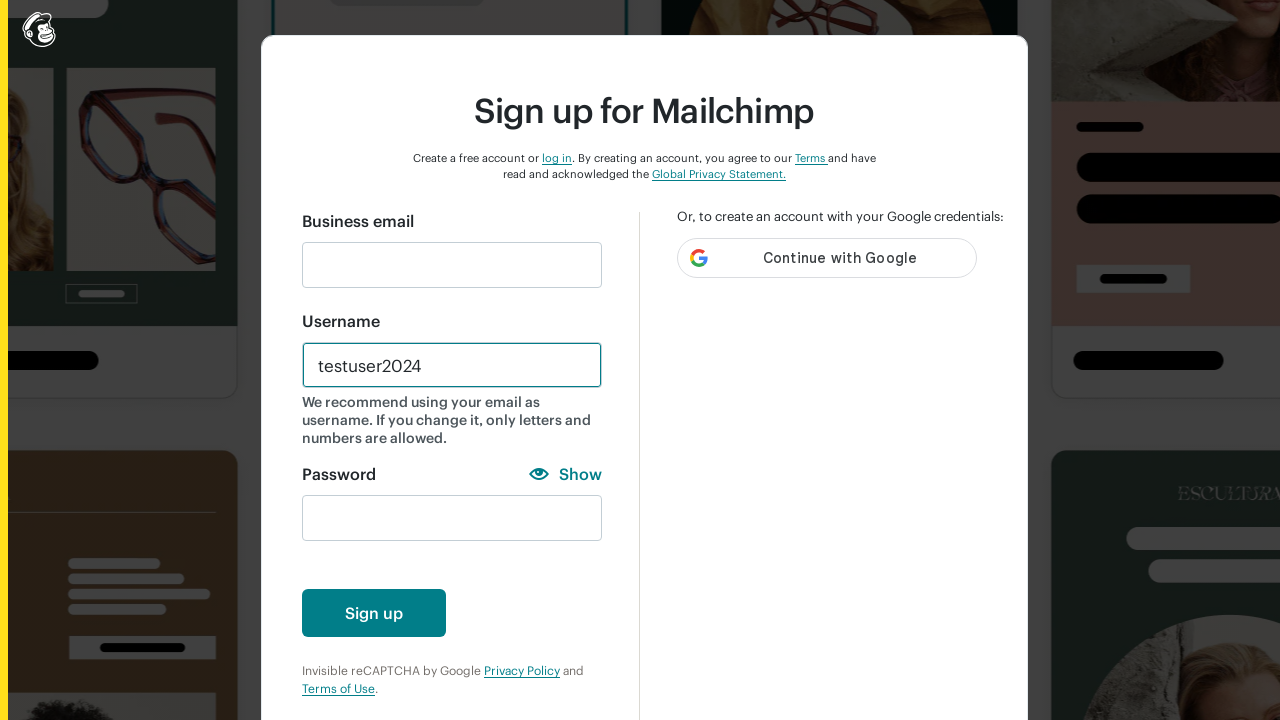

Filled email field with 'testuser2024@example.com' on #email
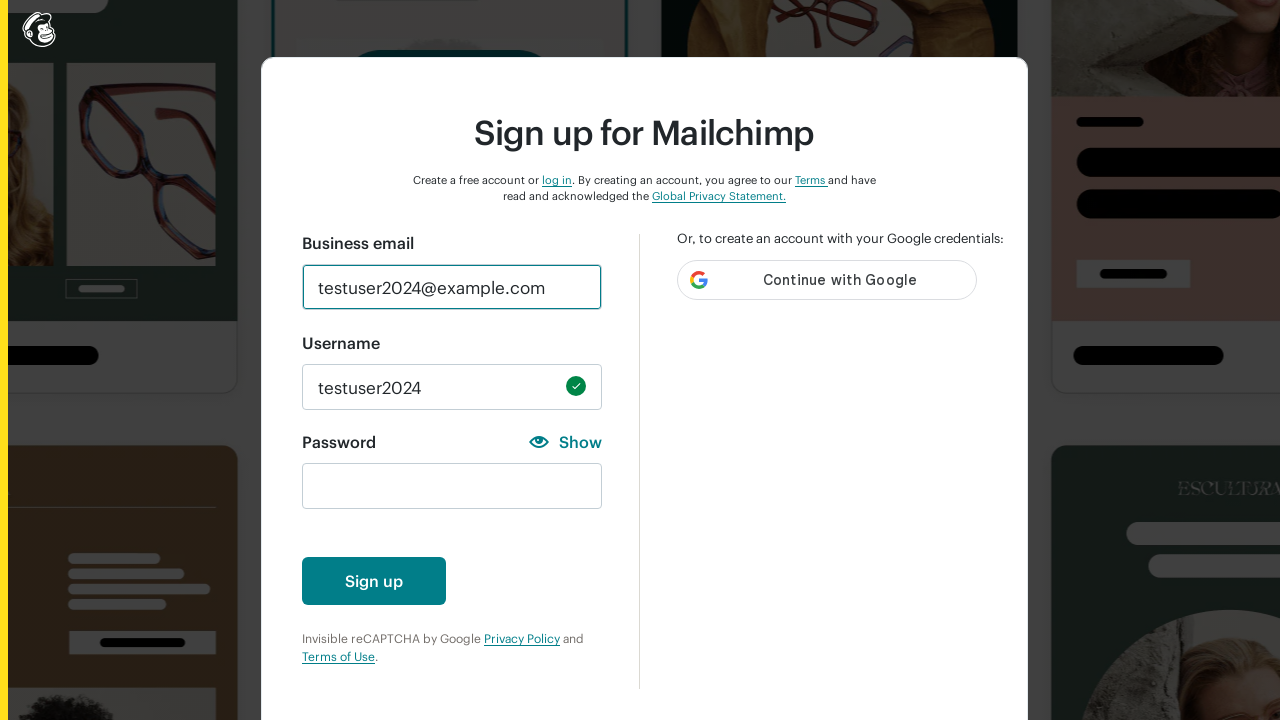

Filled password field with 'SecurePass123!' on #new_password
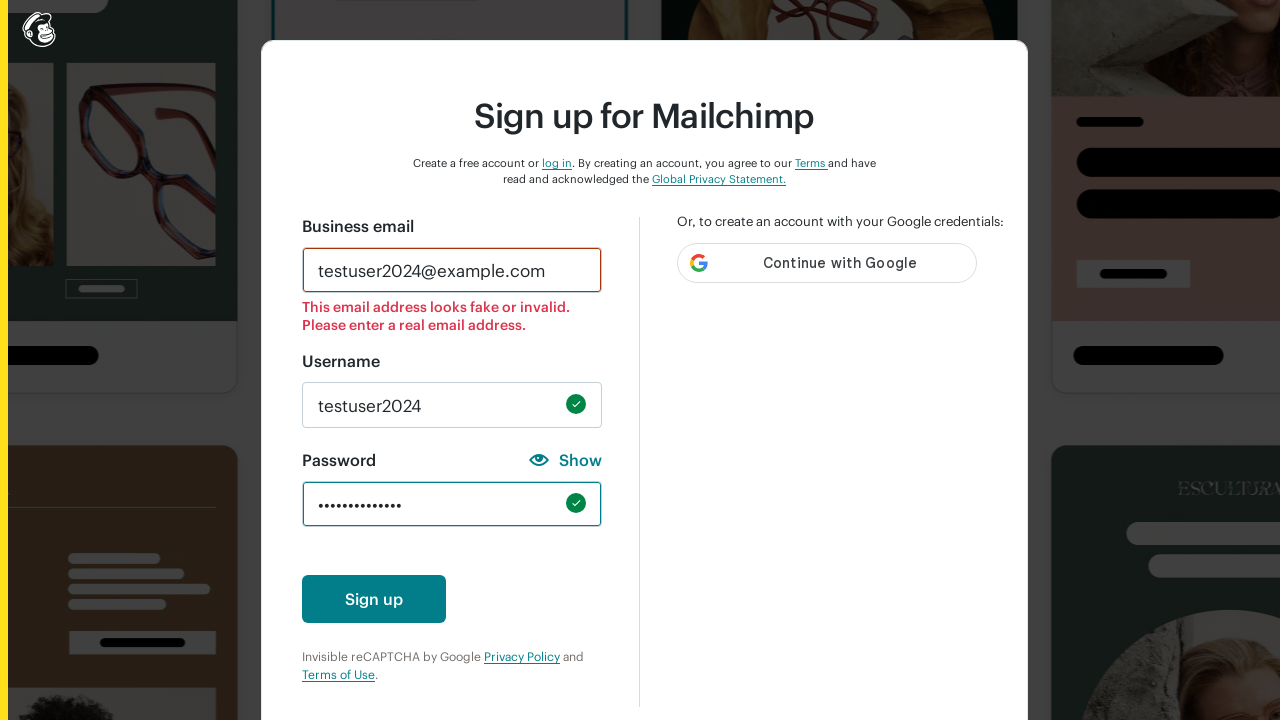

Clicked create account button to submit registration form at (374, 598) on #create-account-enabled
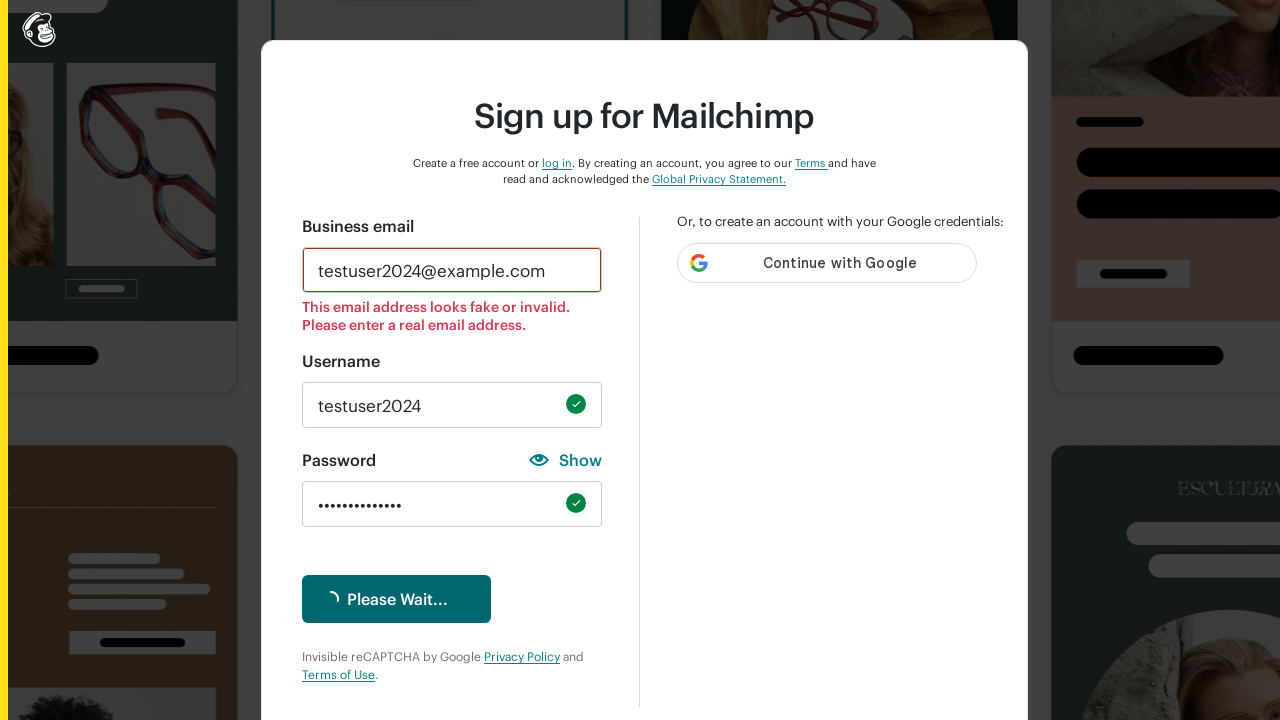

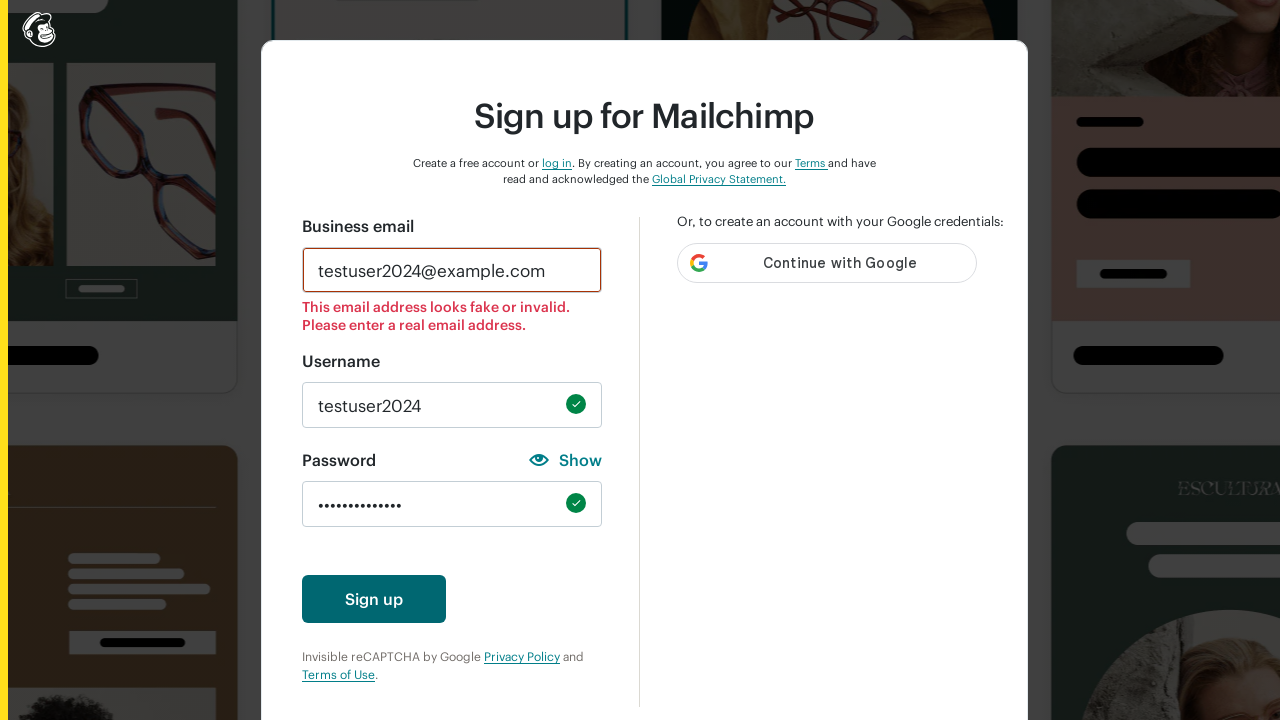